Tests the traveller selection dropdown on SpiceJet booking page by opening the travellers panel and incrementing the adult passenger count 5 times.

Starting URL: https://www.spicejet.com/

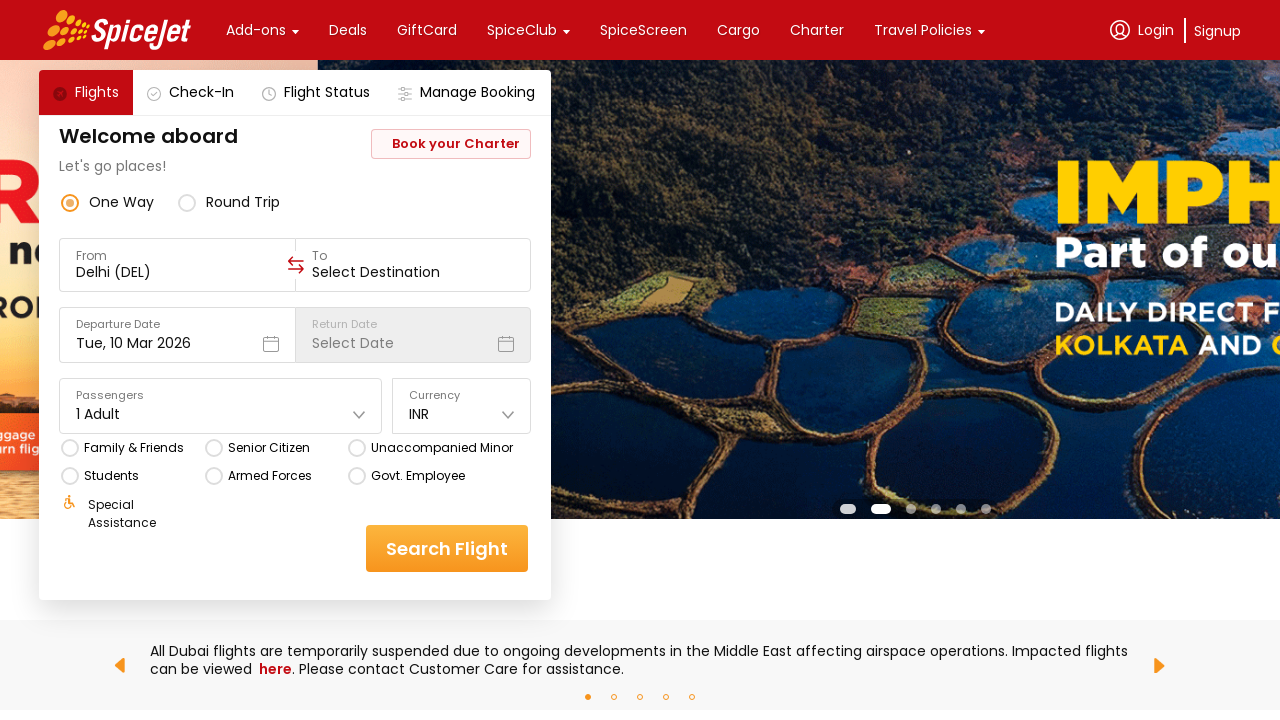

Clicked on travellers dropdown to open it at (221, 406) on div[data-testid='home-page-travellers']
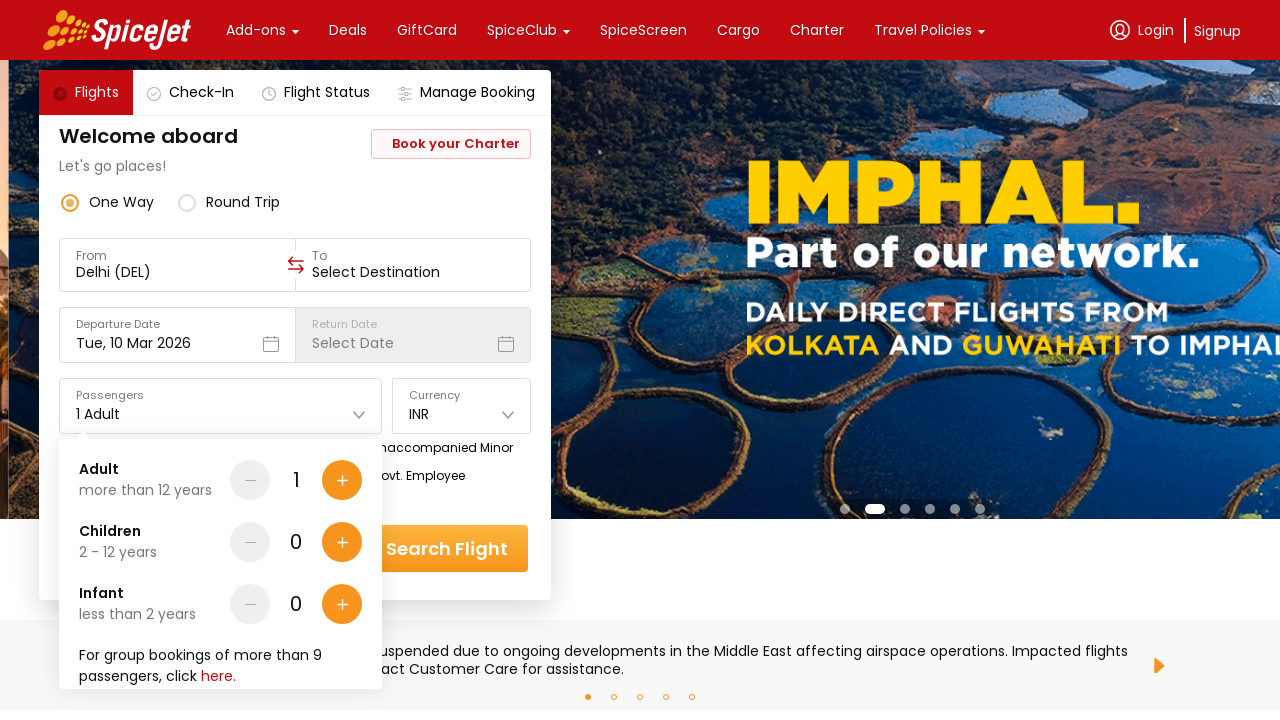

Waited for dropdown to be visible
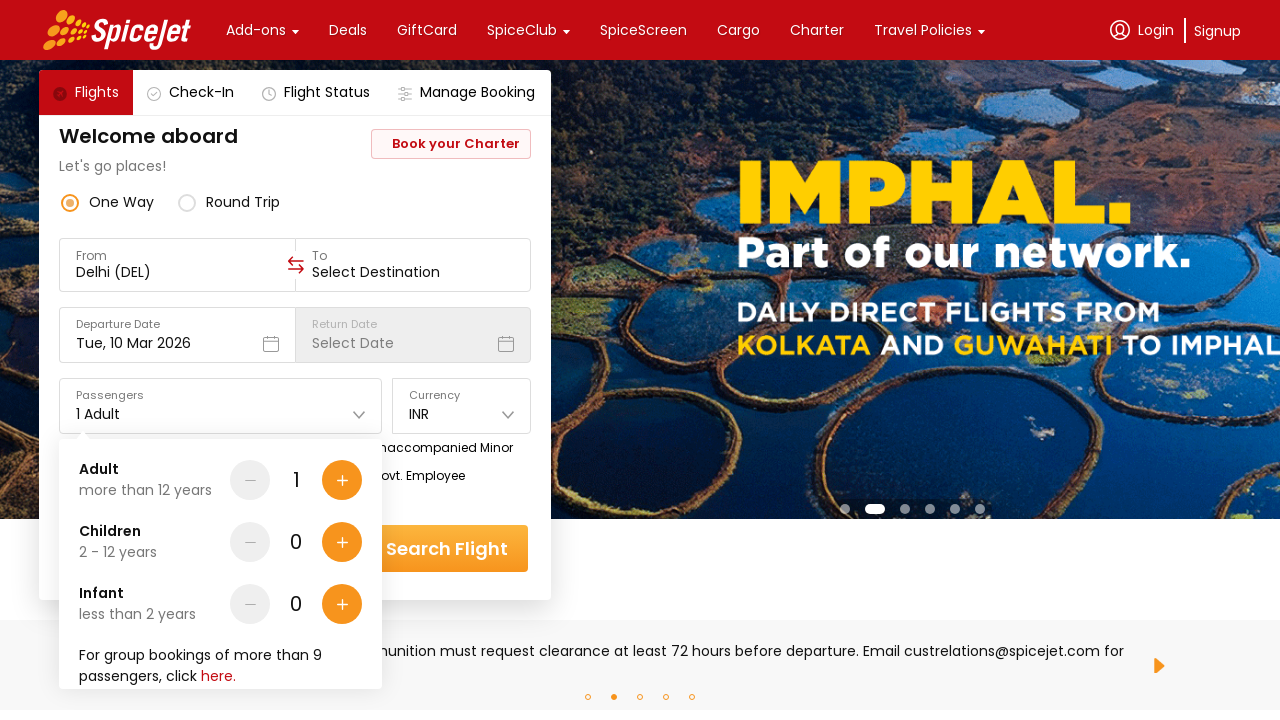

Clicked add adult button (increment 1/5) at (342, 480) on div[data-testid='Adult-testID-plus-one-cta']
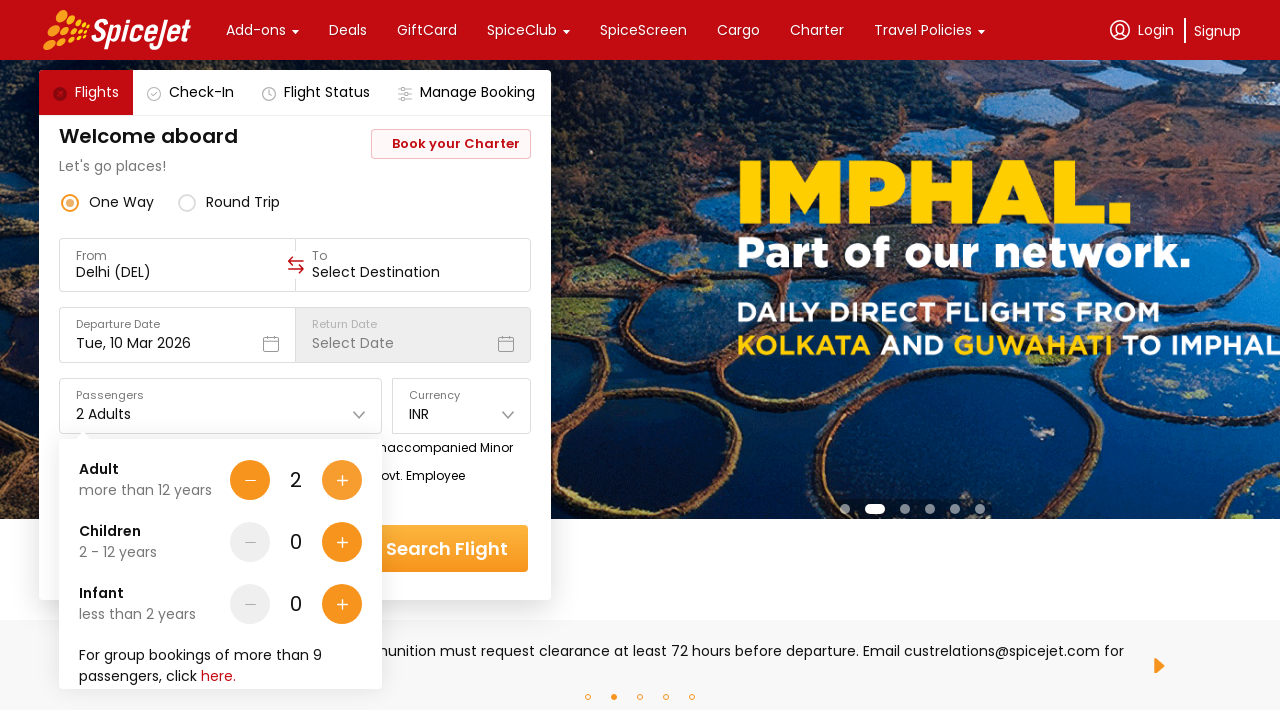

Clicked add adult button (increment 2/5) at (342, 480) on div[data-testid='Adult-testID-plus-one-cta']
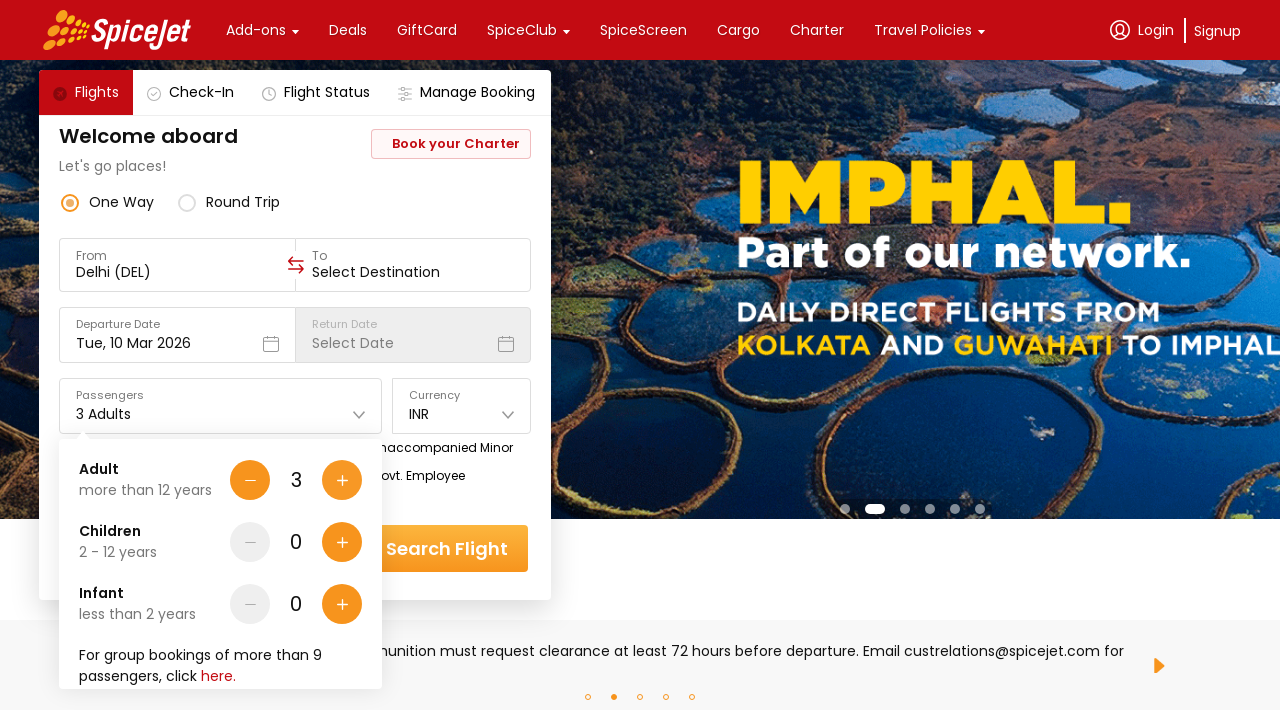

Clicked add adult button (increment 3/5) at (342, 480) on div[data-testid='Adult-testID-plus-one-cta']
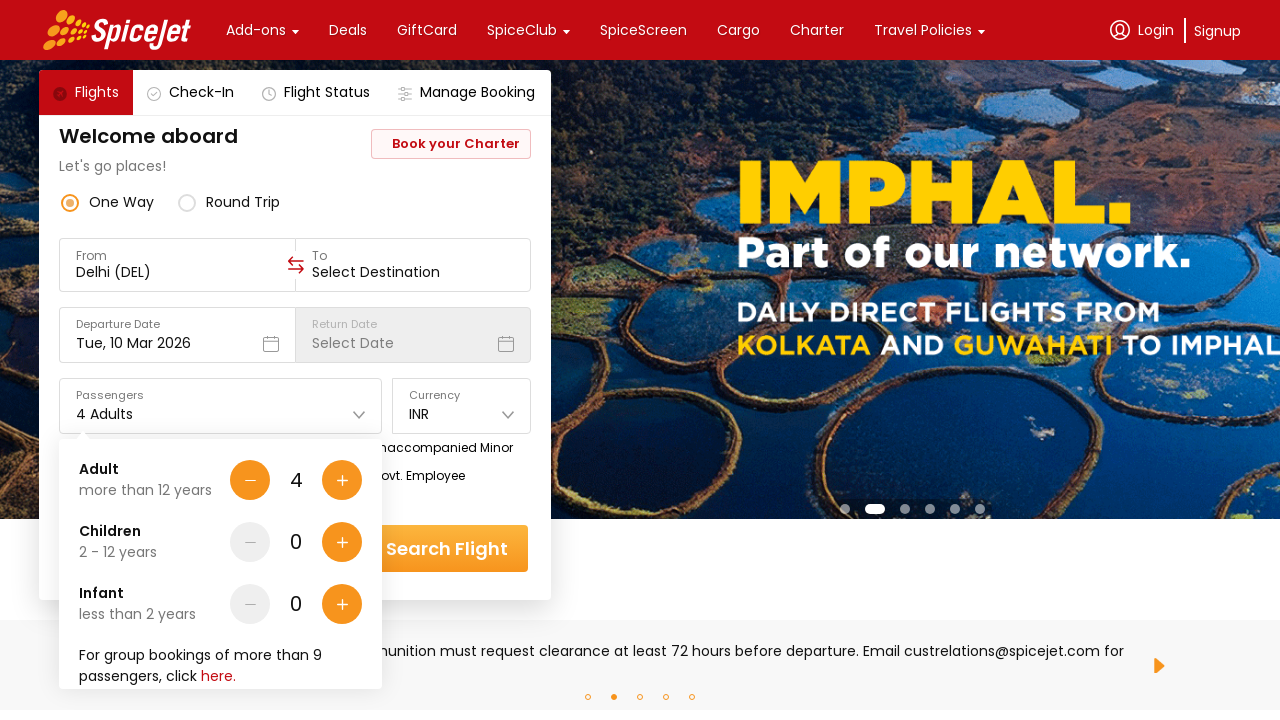

Clicked add adult button (increment 4/5) at (342, 480) on div[data-testid='Adult-testID-plus-one-cta']
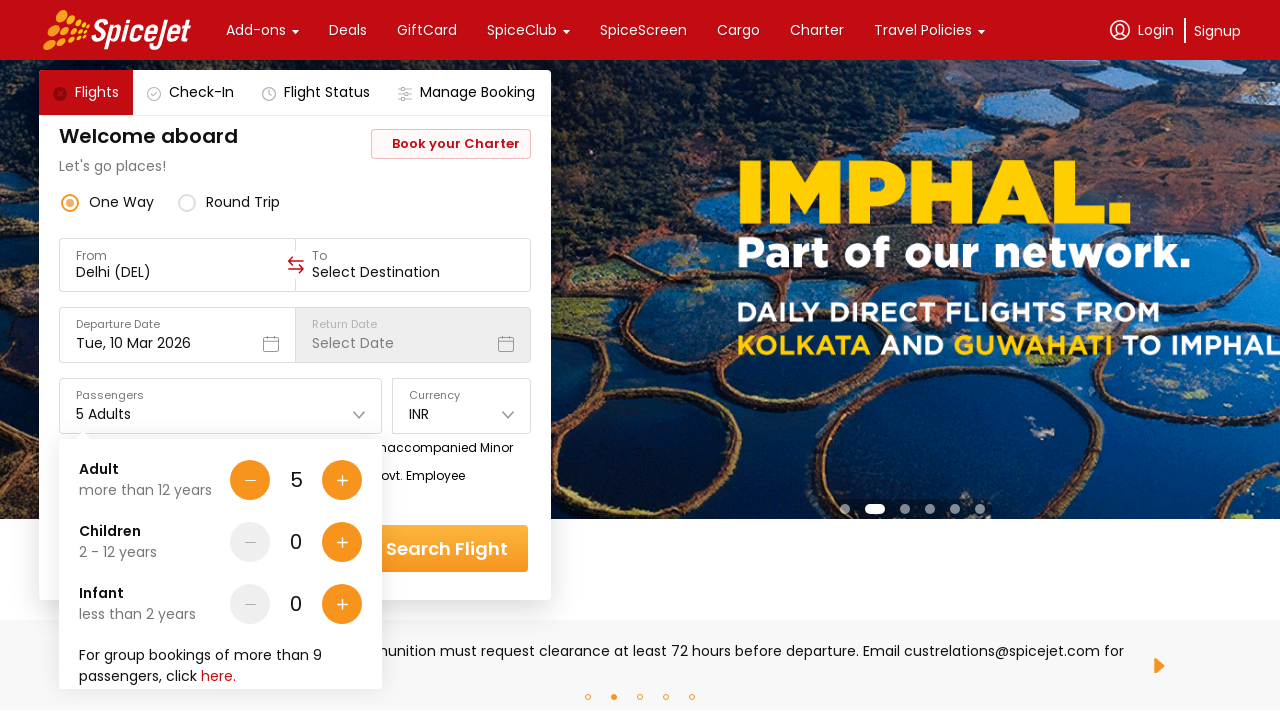

Clicked add adult button (increment 5/5) at (342, 480) on div[data-testid='Adult-testID-plus-one-cta']
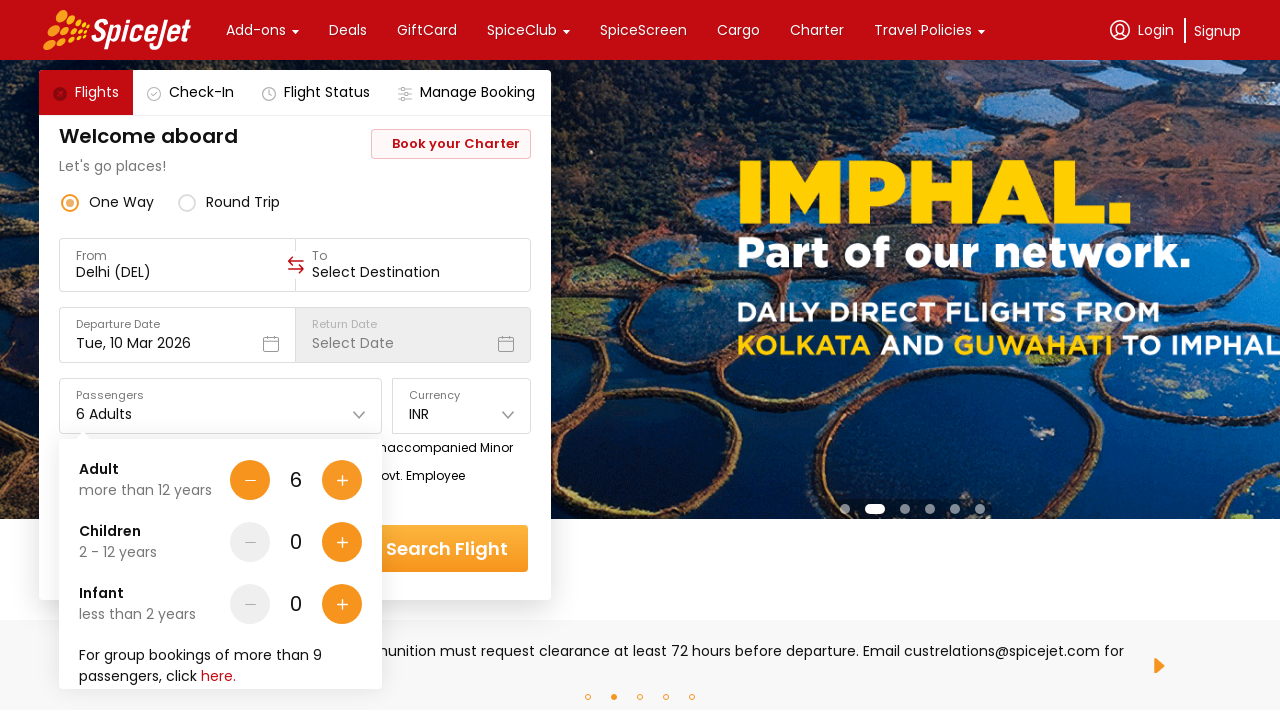

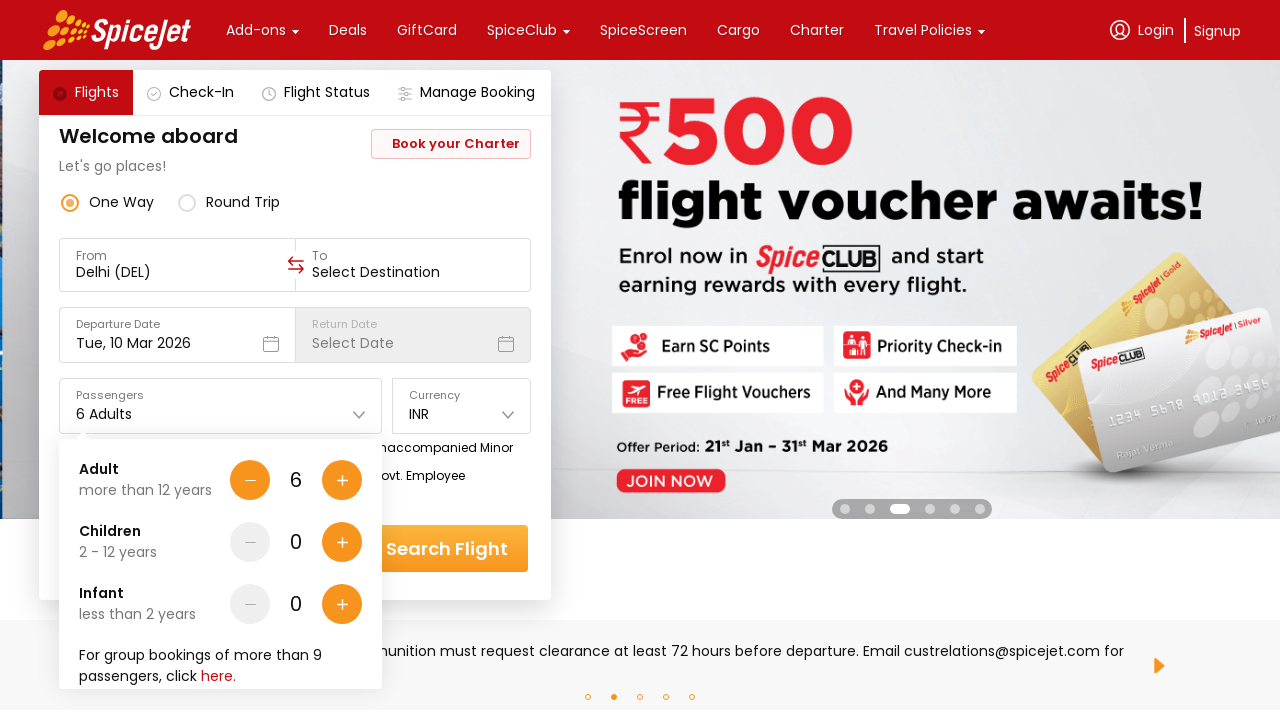